Tests dropdown selection functionality by selecting an option from a dropdown menu using the value attribute

Starting URL: https://rahulshettyacademy.com/AutomationPractice/

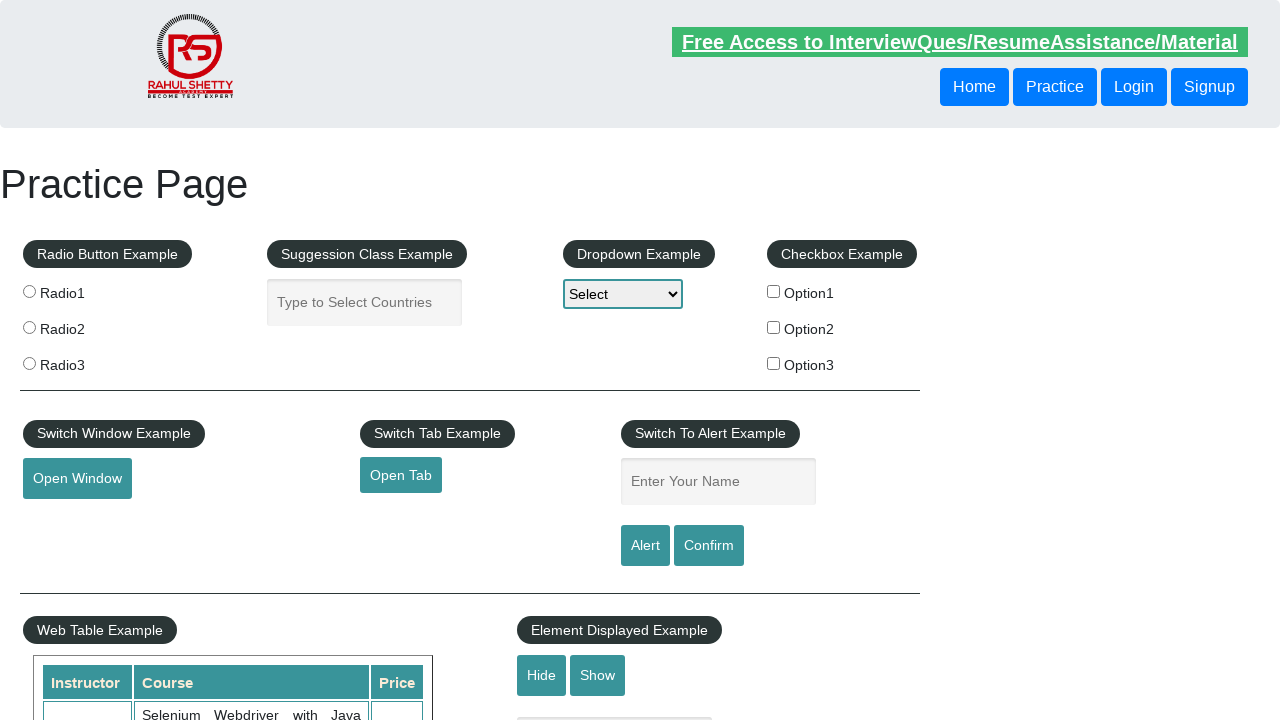

Navigated to https://rahulshettyacademy.com/AutomationPractice/
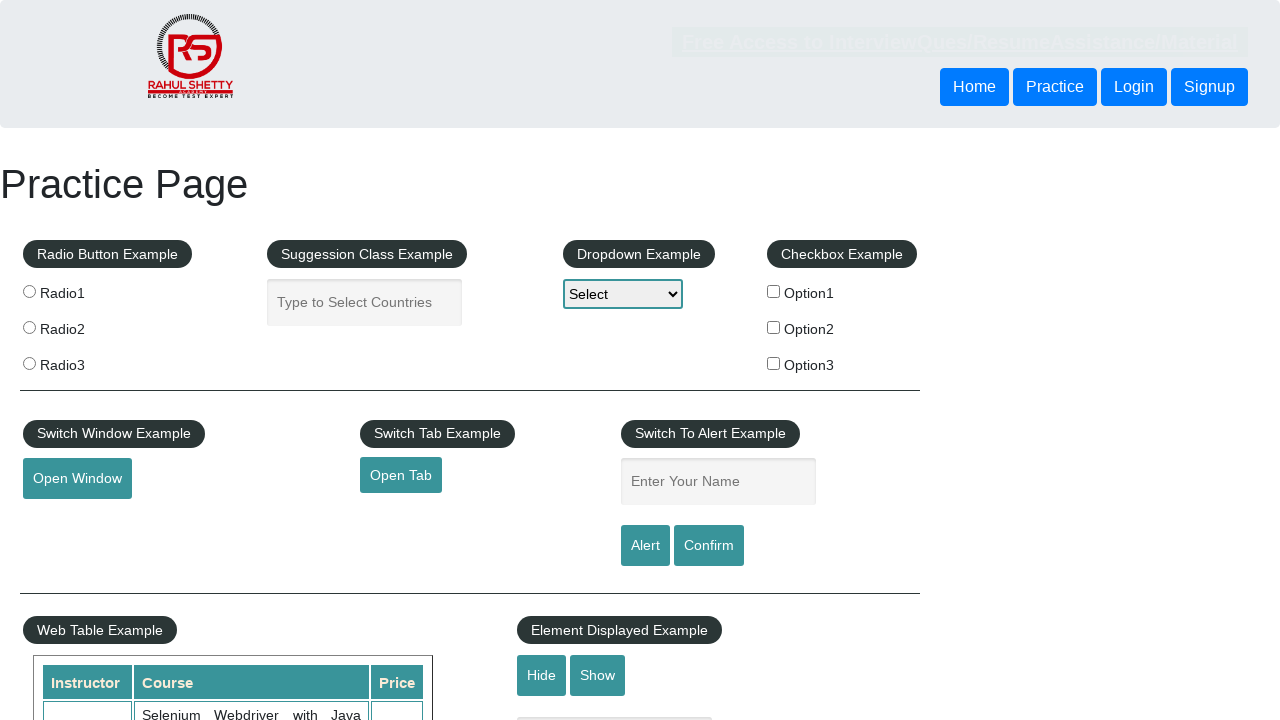

Selected 'option2' from dropdown menu using value attribute on select#dropdown-class-example
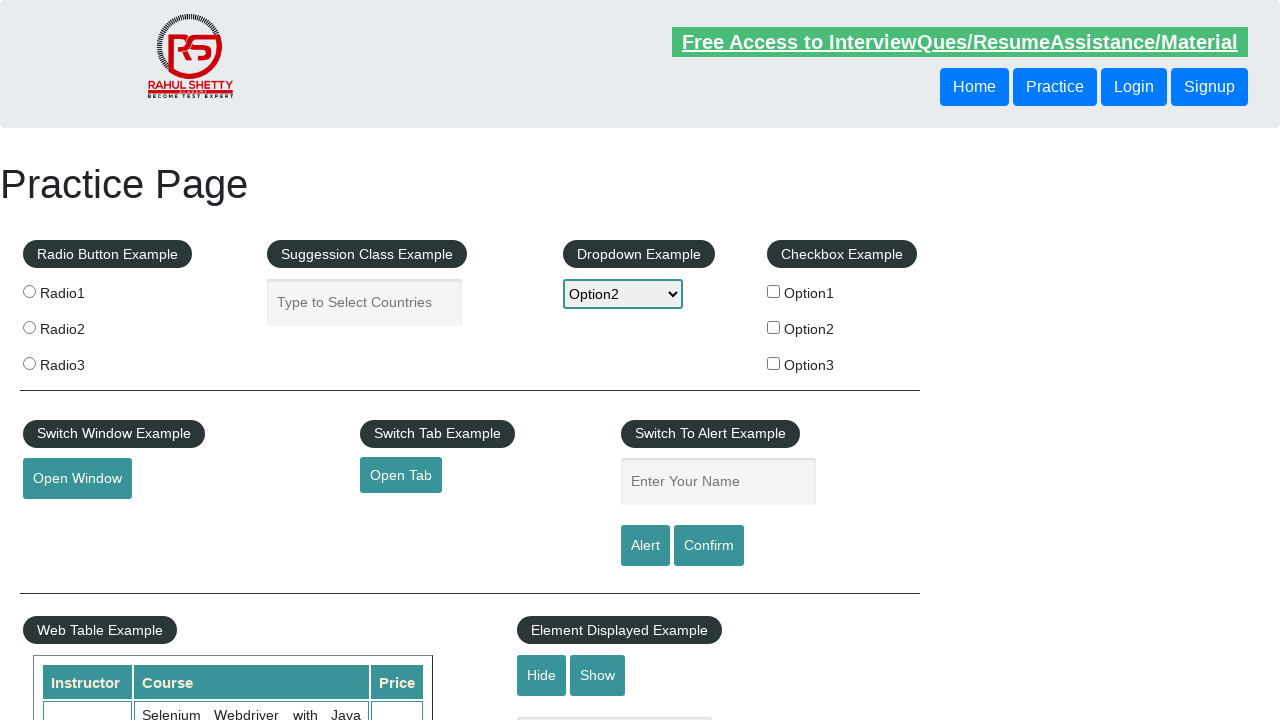

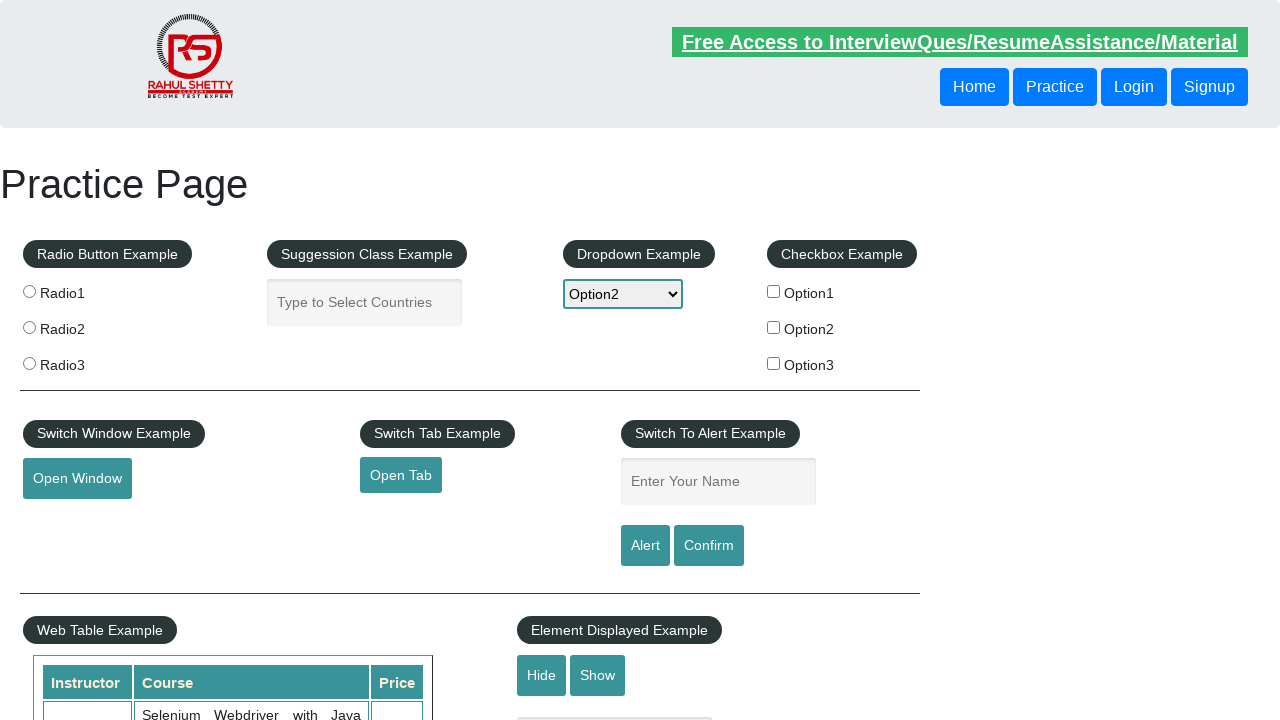